Tests checkbox functionality by locating a checkbox element and clicking it if displayed

Starting URL: https://testautomationpractice.blogspot.com/

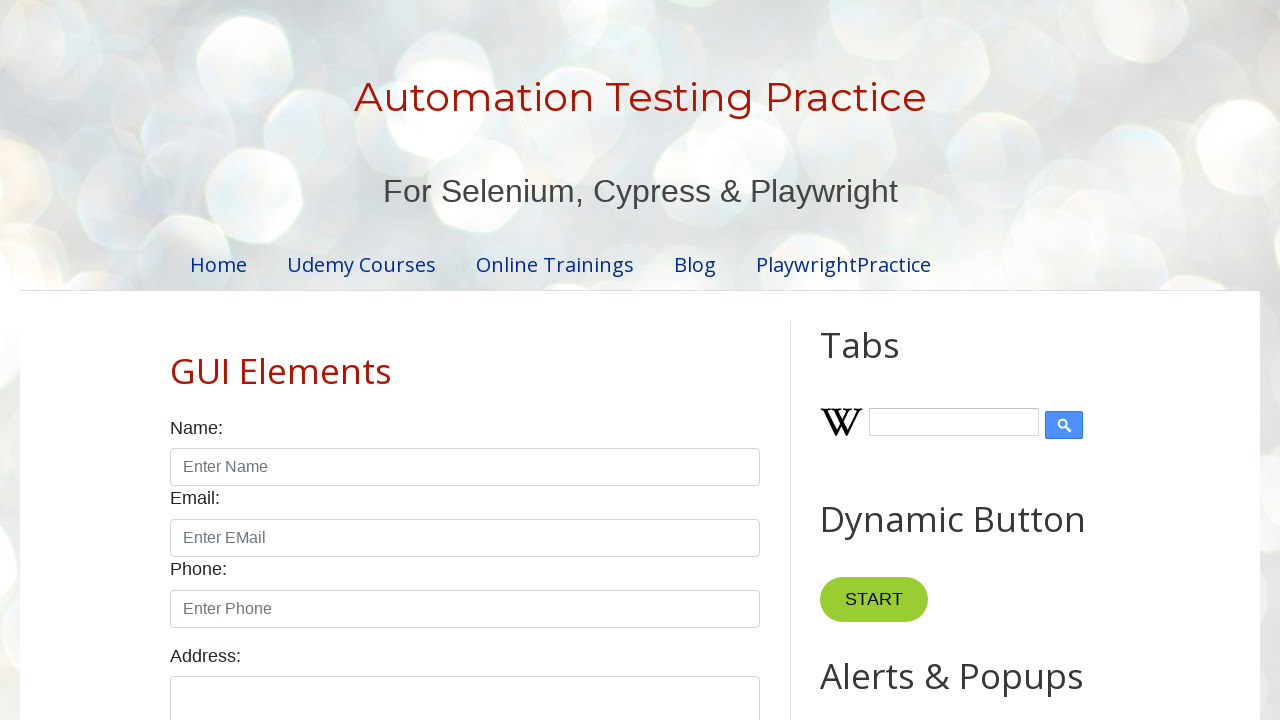

Located Sunday checkbox element
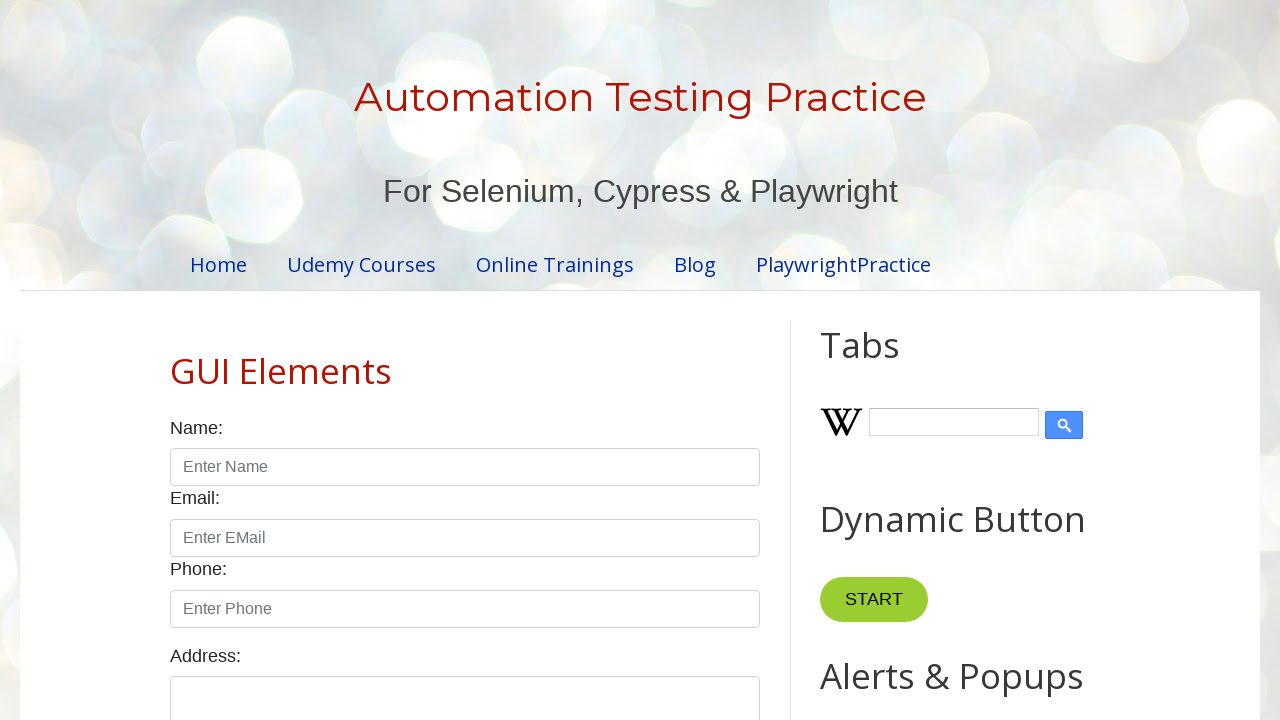

Verified Sunday checkbox is visible
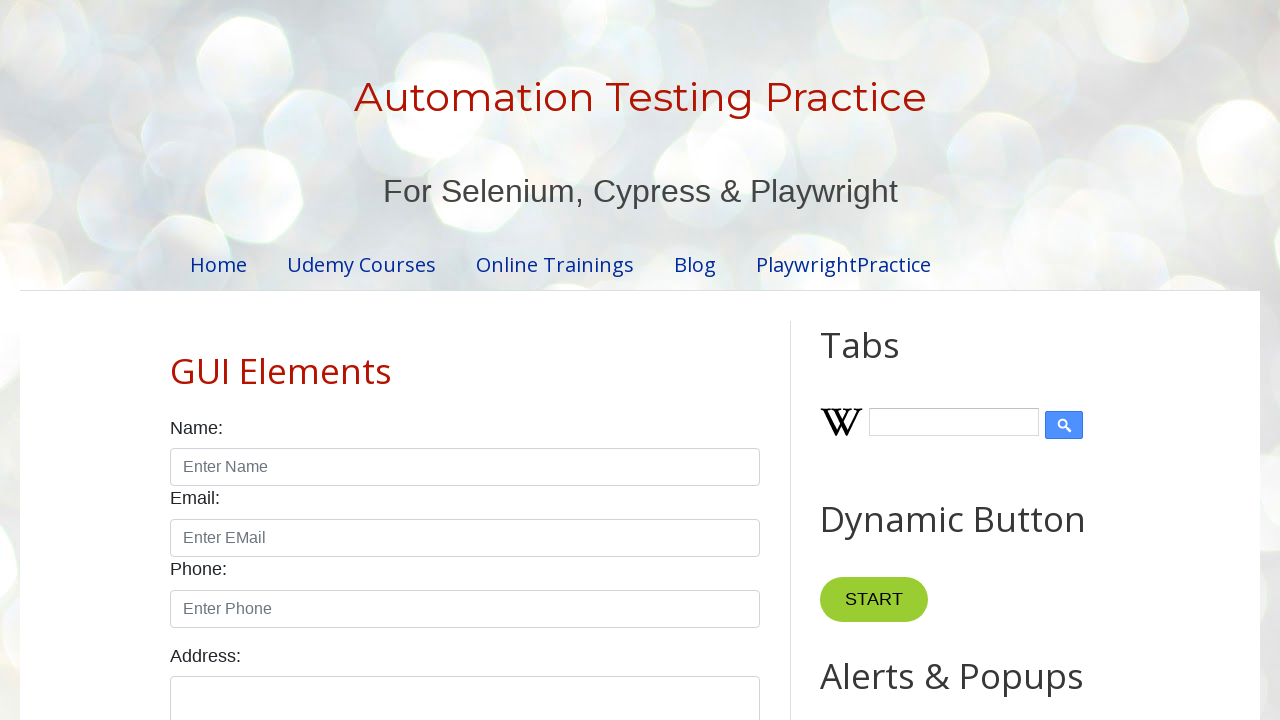

Clicked Sunday checkbox at (176, 360) on #sunday
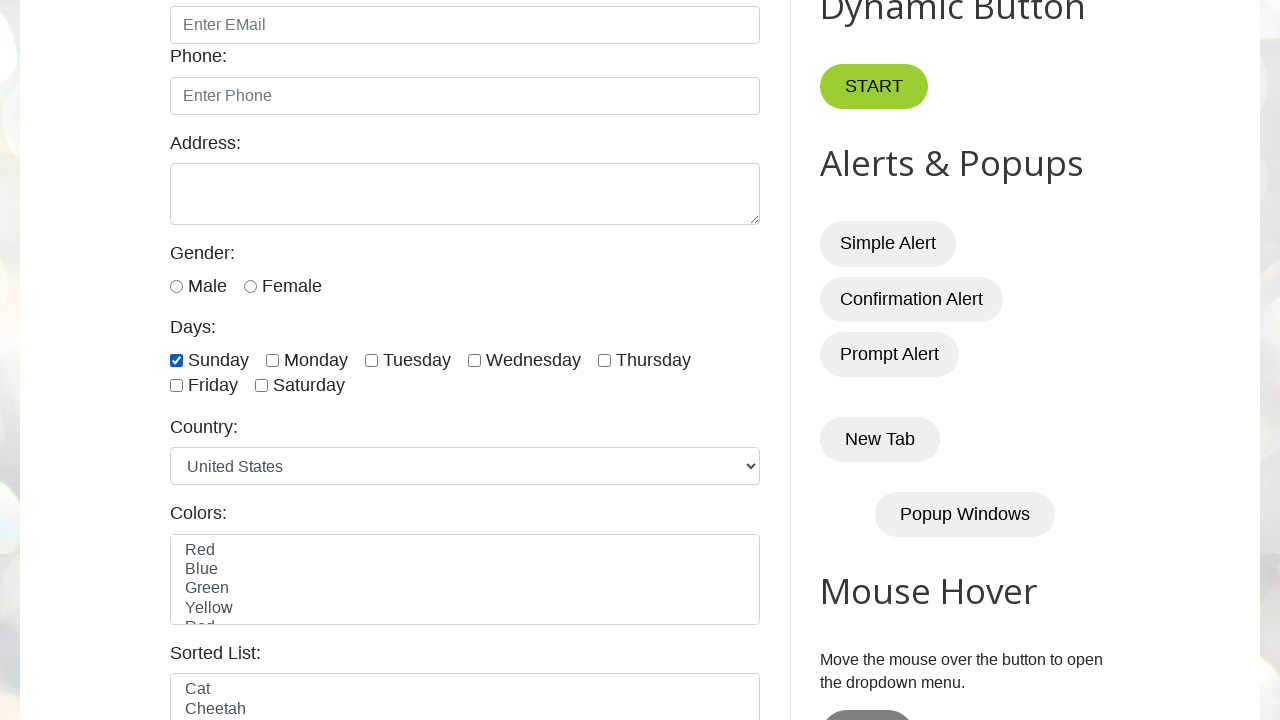

Verified Sunday checkbox is now checked
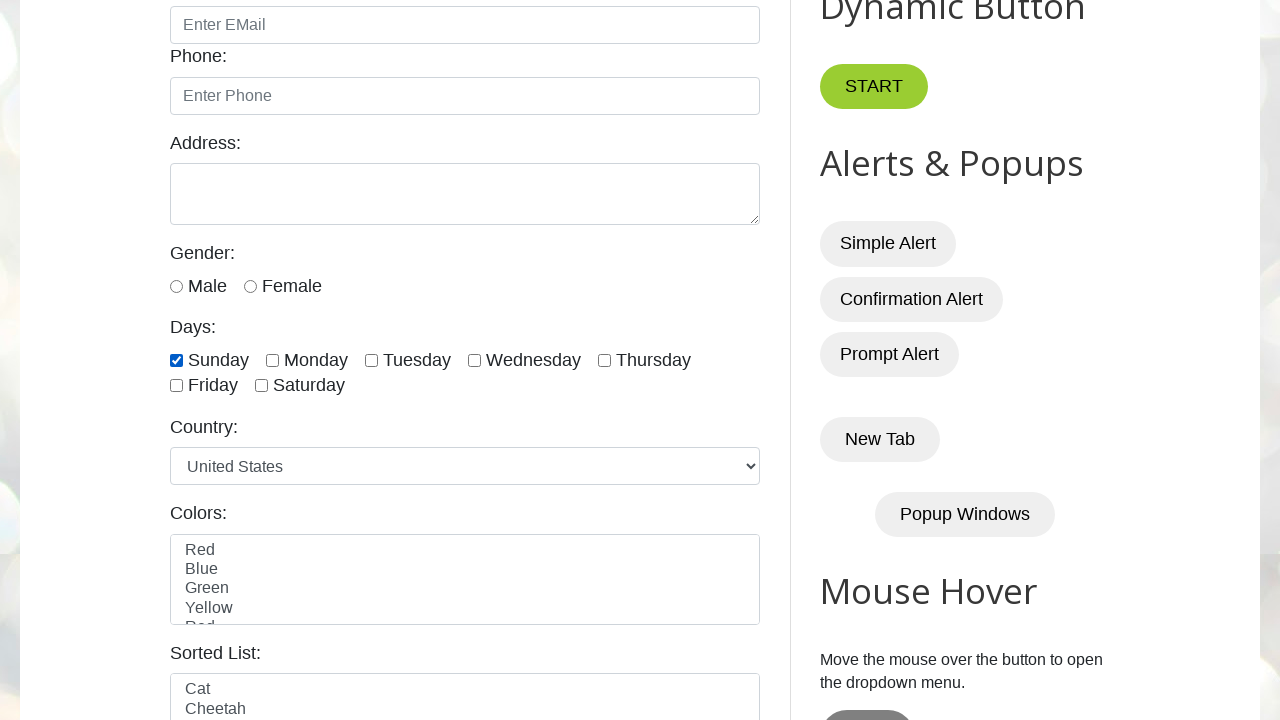

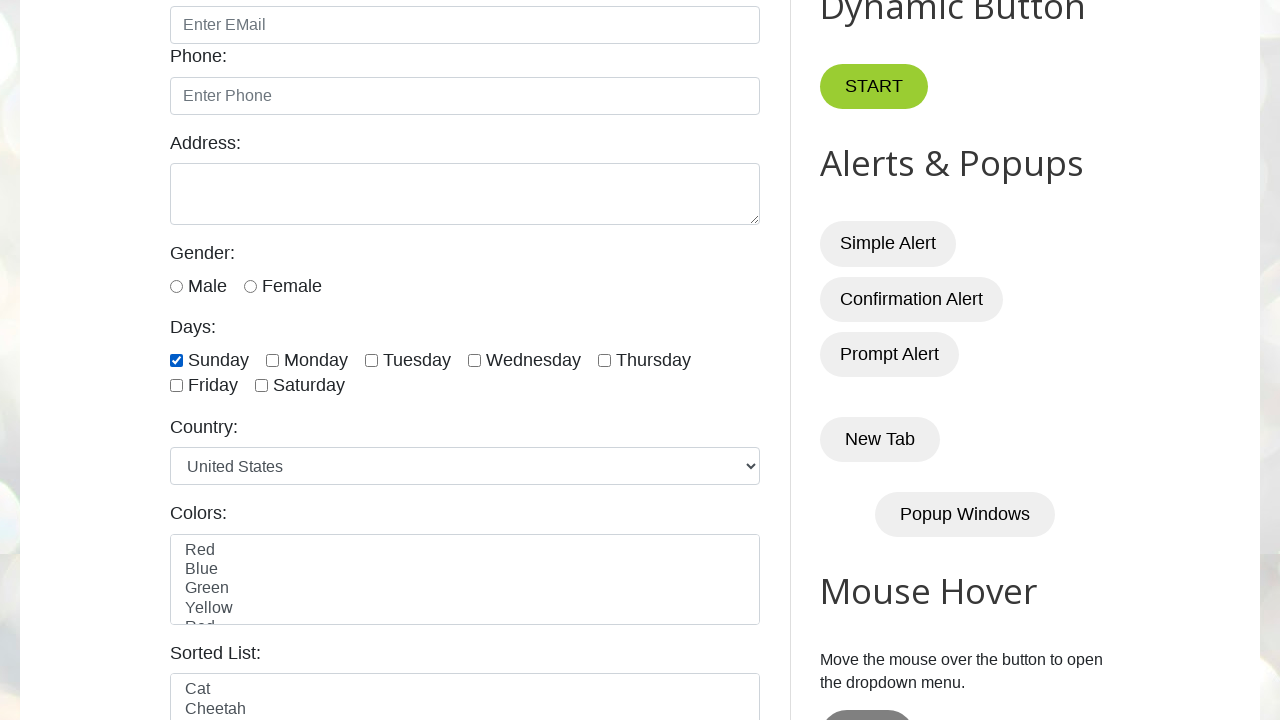